Tests dynamic content generation by clicking a generate button and waiting for specific text to appear in an element

Starting URL: https://www.training-support.net/webelements/dynamic-content

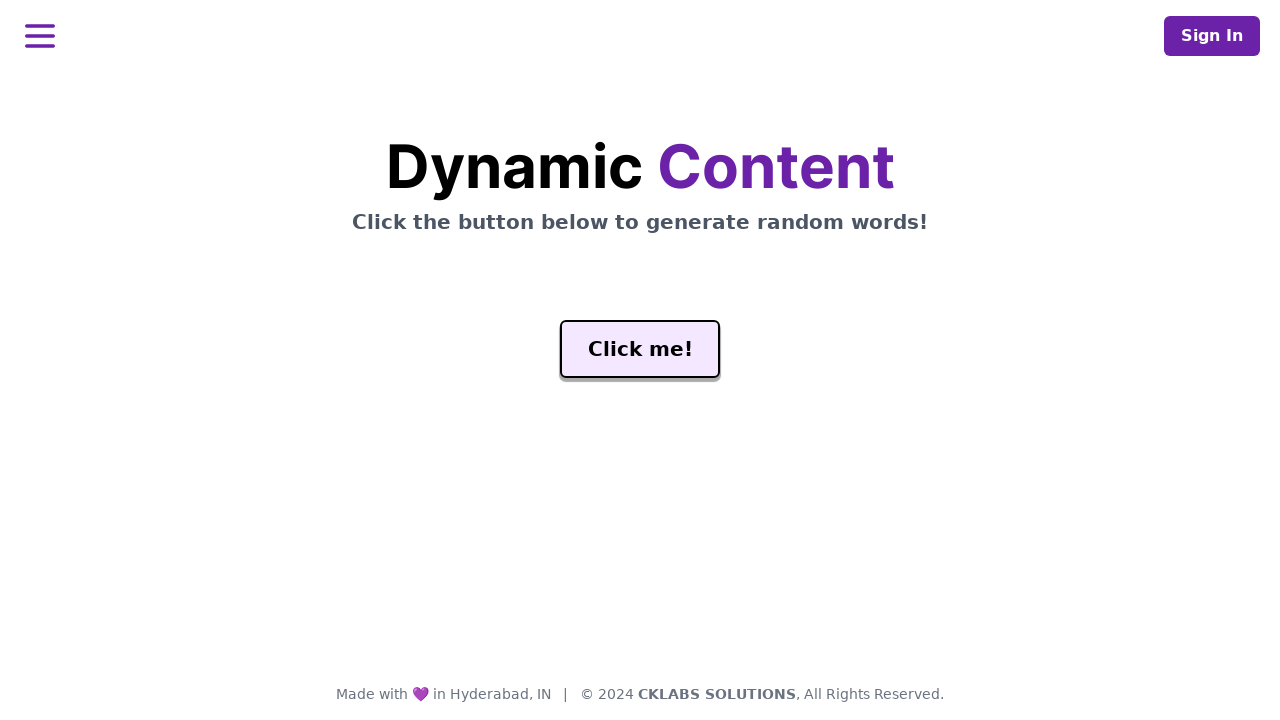

Clicked the generate button at (640, 349) on #genButton
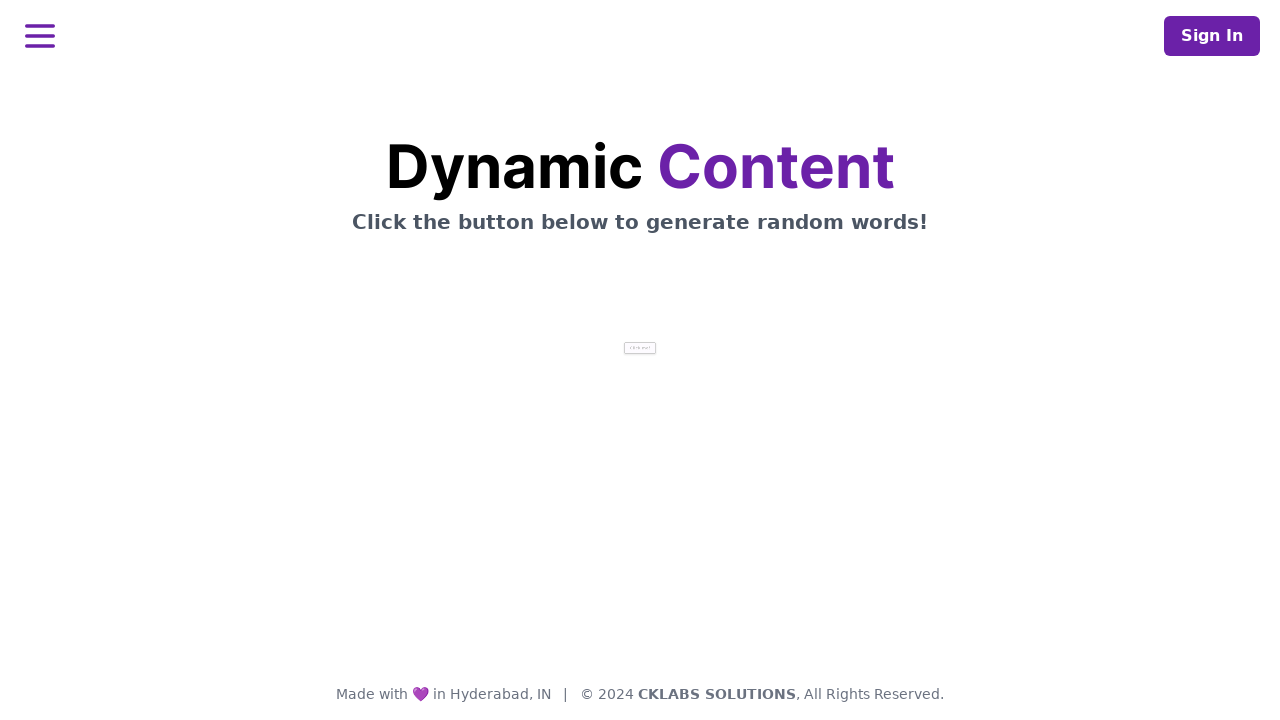

Waited for word element to contain 'release' text
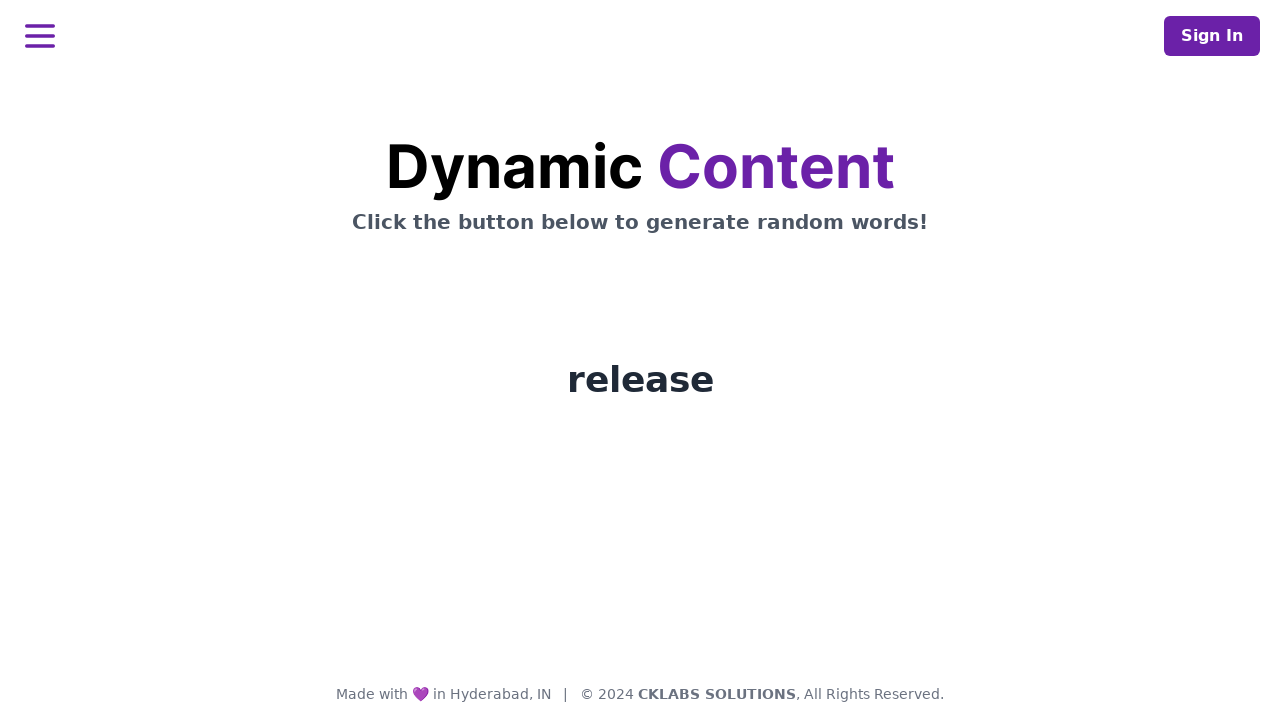

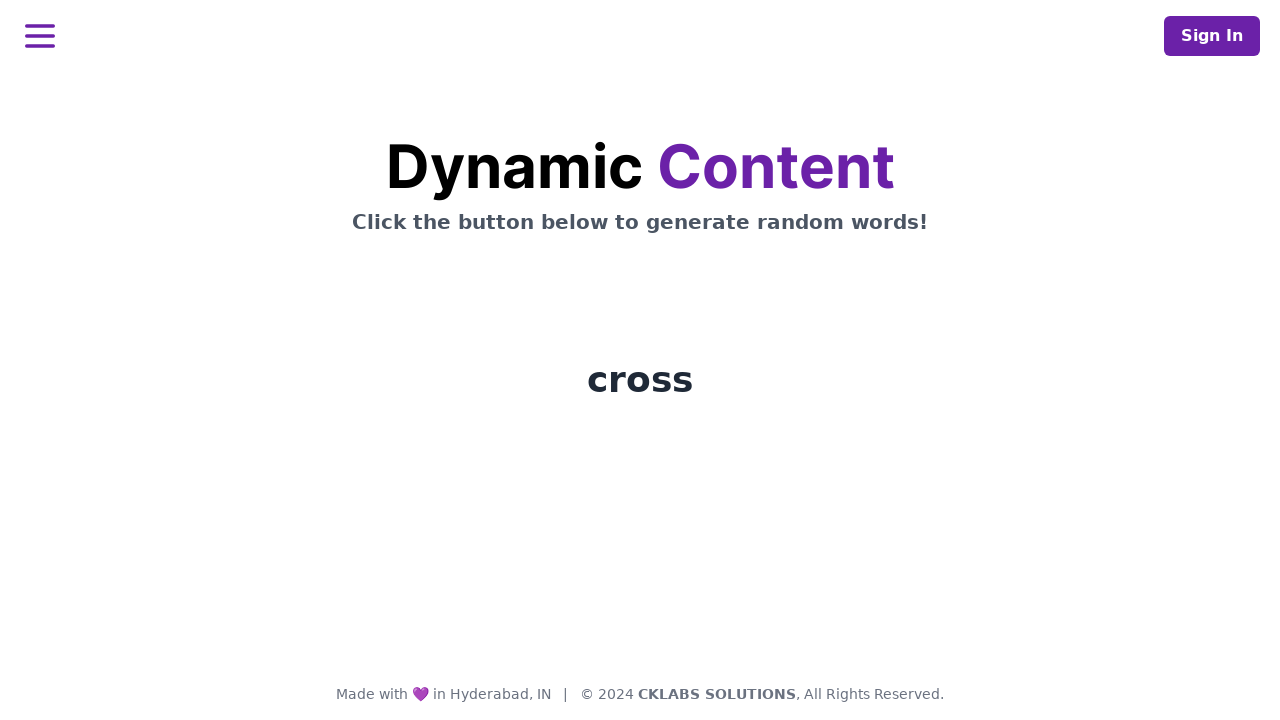